Tests the sorting functionality on a vegetable/fruit offers page by clicking the column header and verifying that the displayed items are sorted alphabetically

Starting URL: https://rahulshettyacademy.com/seleniumPractise/#/offers

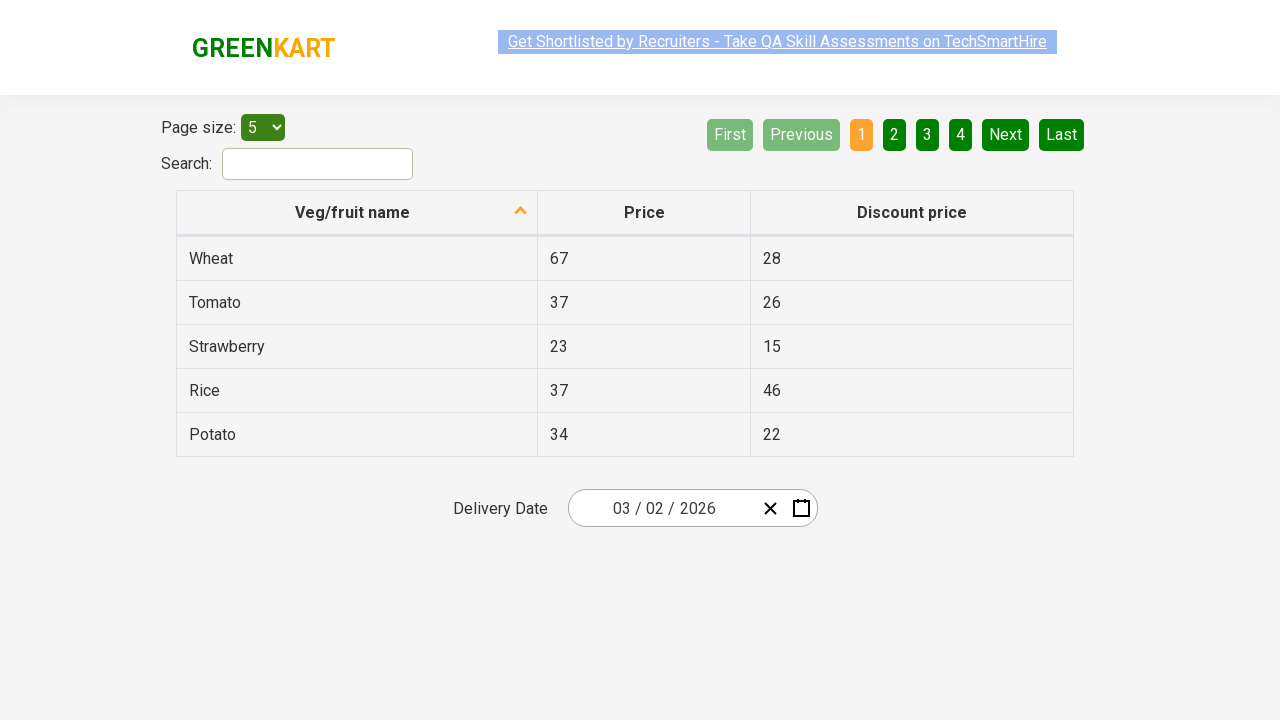

Clicked 'Veg/fruit name' column header to sort at (353, 212) on xpath=//span[text()='Veg/fruit name']
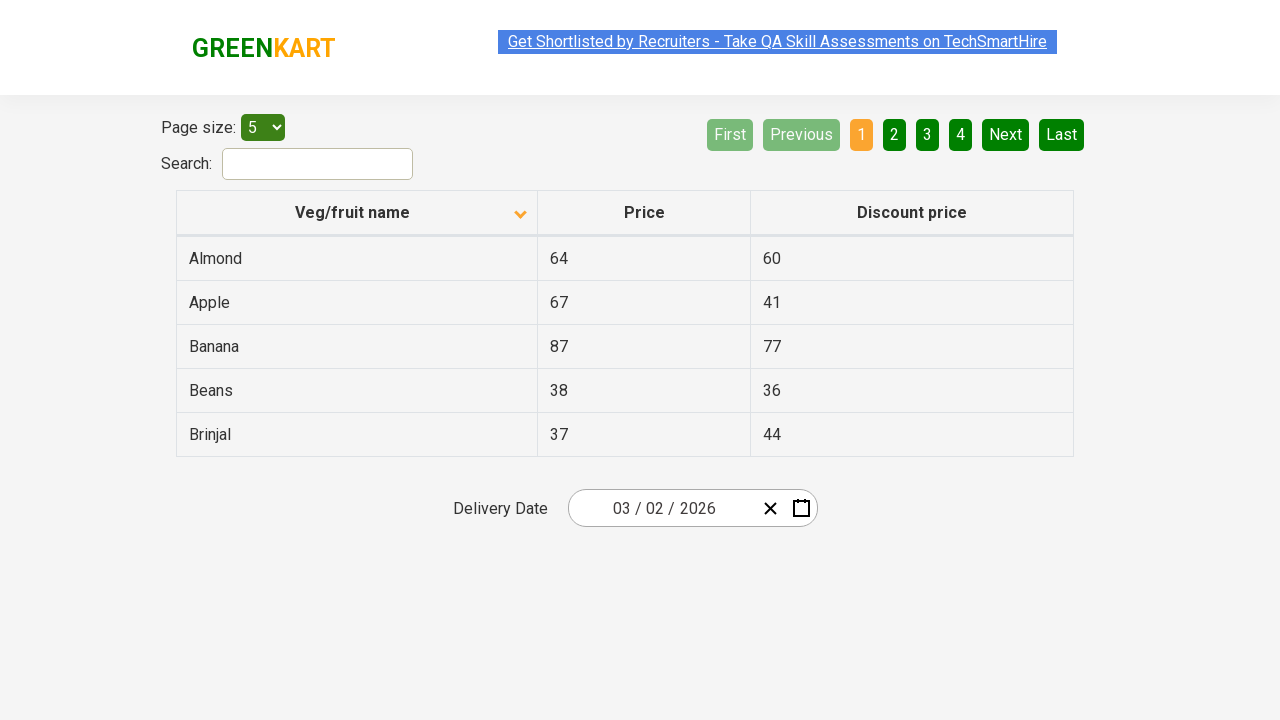

Table loaded with veggie names
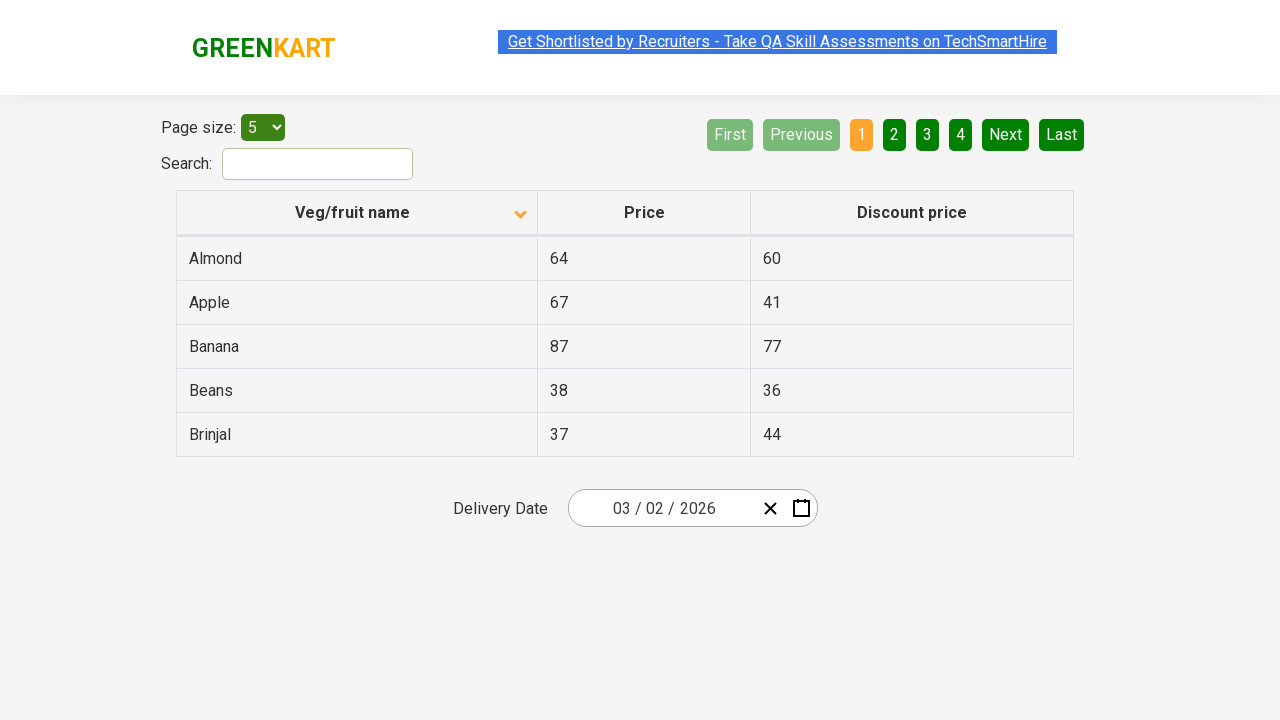

Retrieved 5 veggie name elements from table
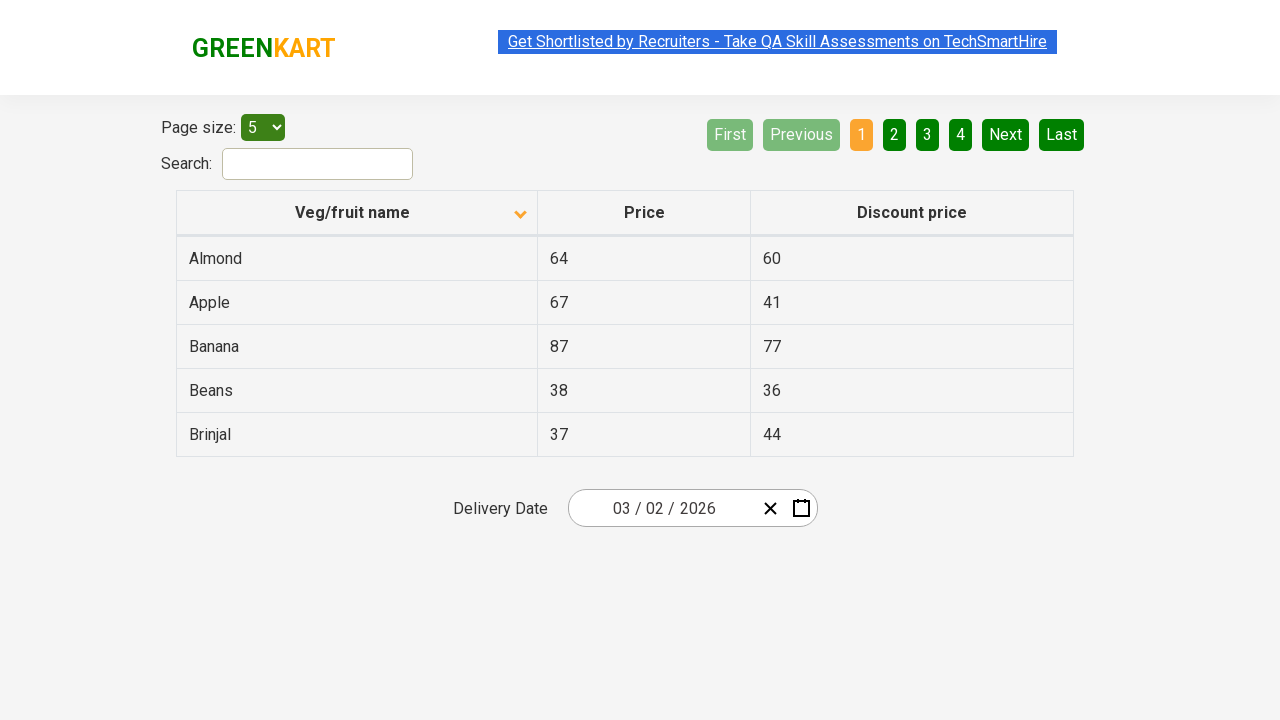

Extracted text from all veggie elements: ['Almond', 'Apple', 'Banana', 'Beans', 'Brinjal']
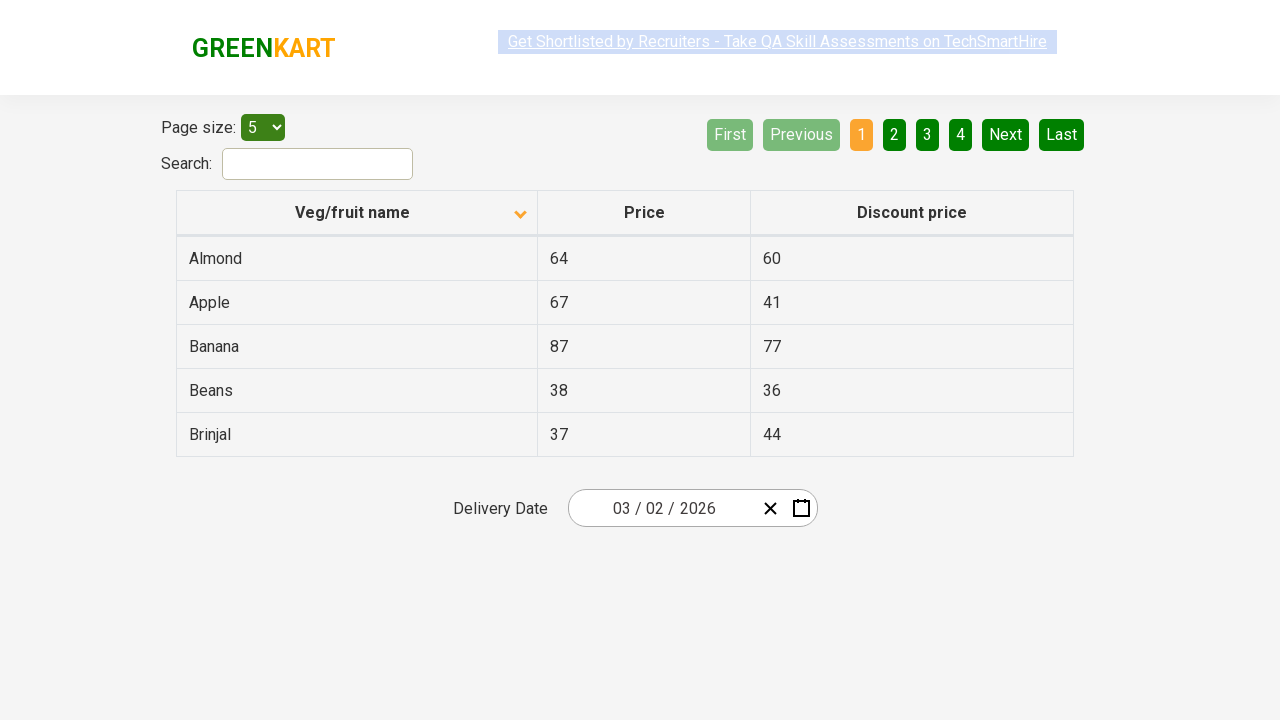

Created expected sorted list: ['Almond', 'Apple', 'Banana', 'Beans', 'Brinjal']
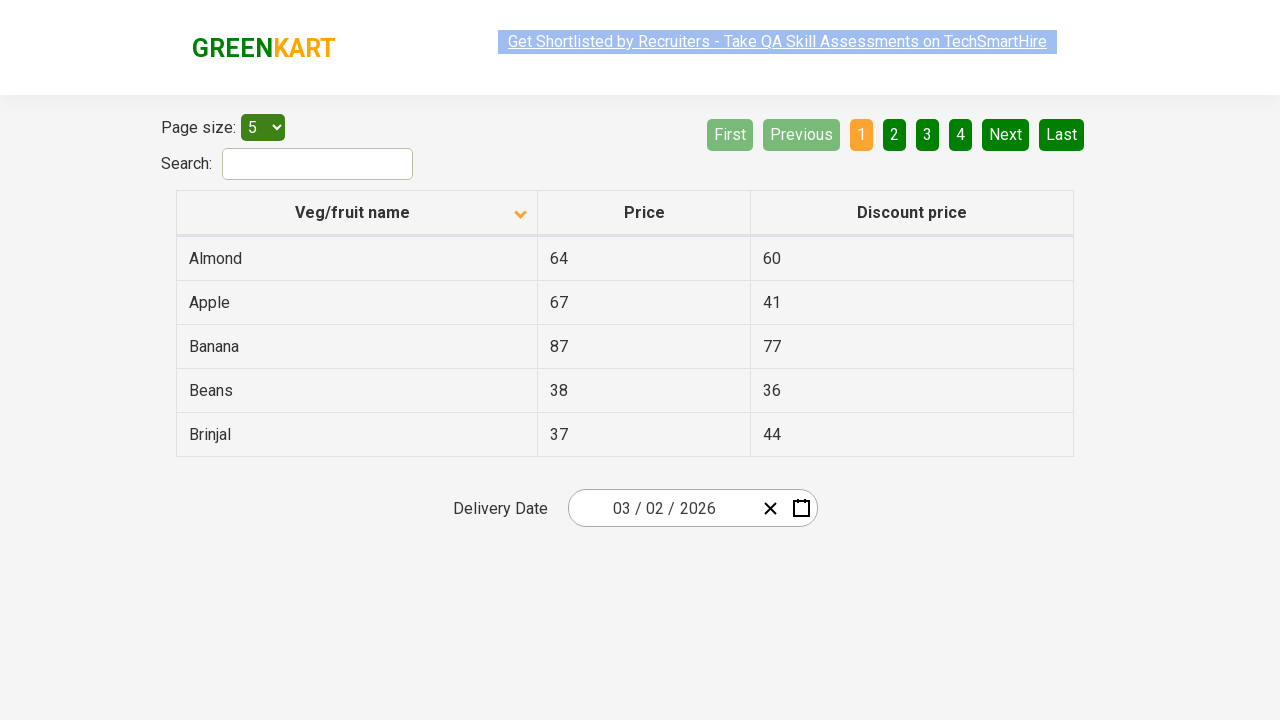

Assertion passed: veggie list is sorted alphabetically
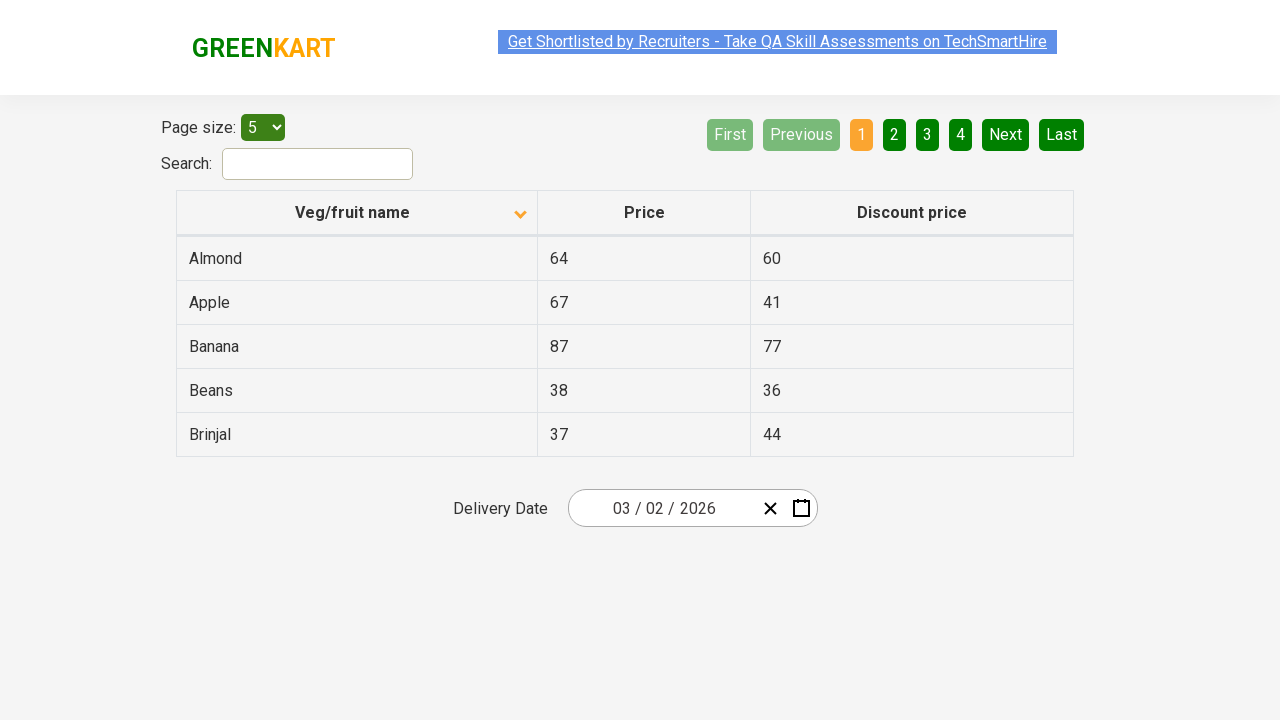

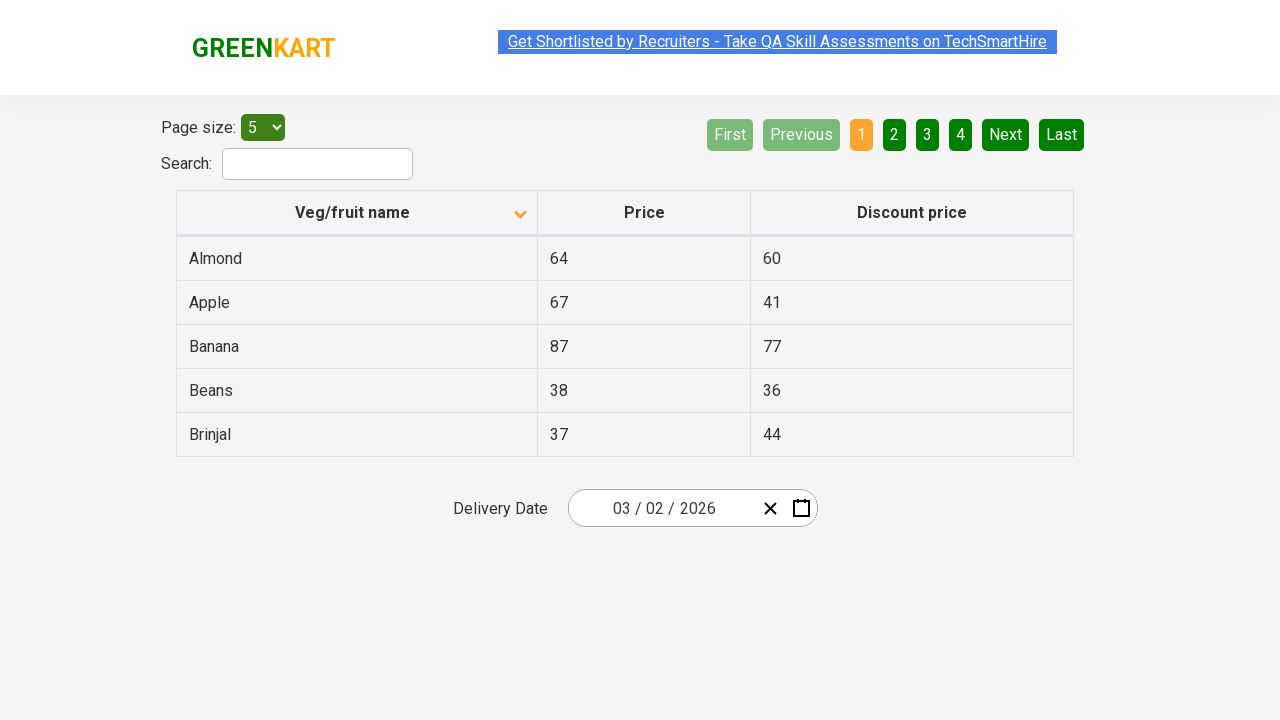